Tests CSS properties of page elements by navigating to a learning site, checking the "Home" link's CSS values, then navigating to a new customer form page and checking button dimensions.

Starting URL: http://andestech.org/learning/rfb18

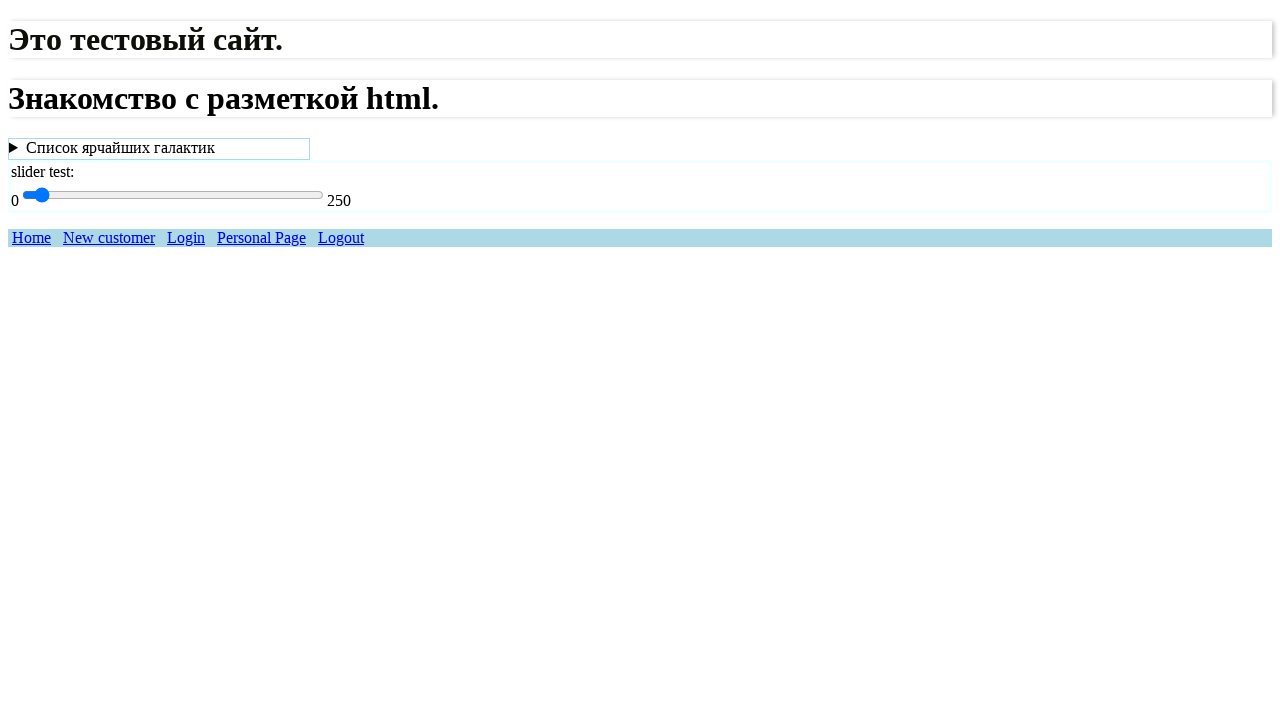

Navigated to learning site home page
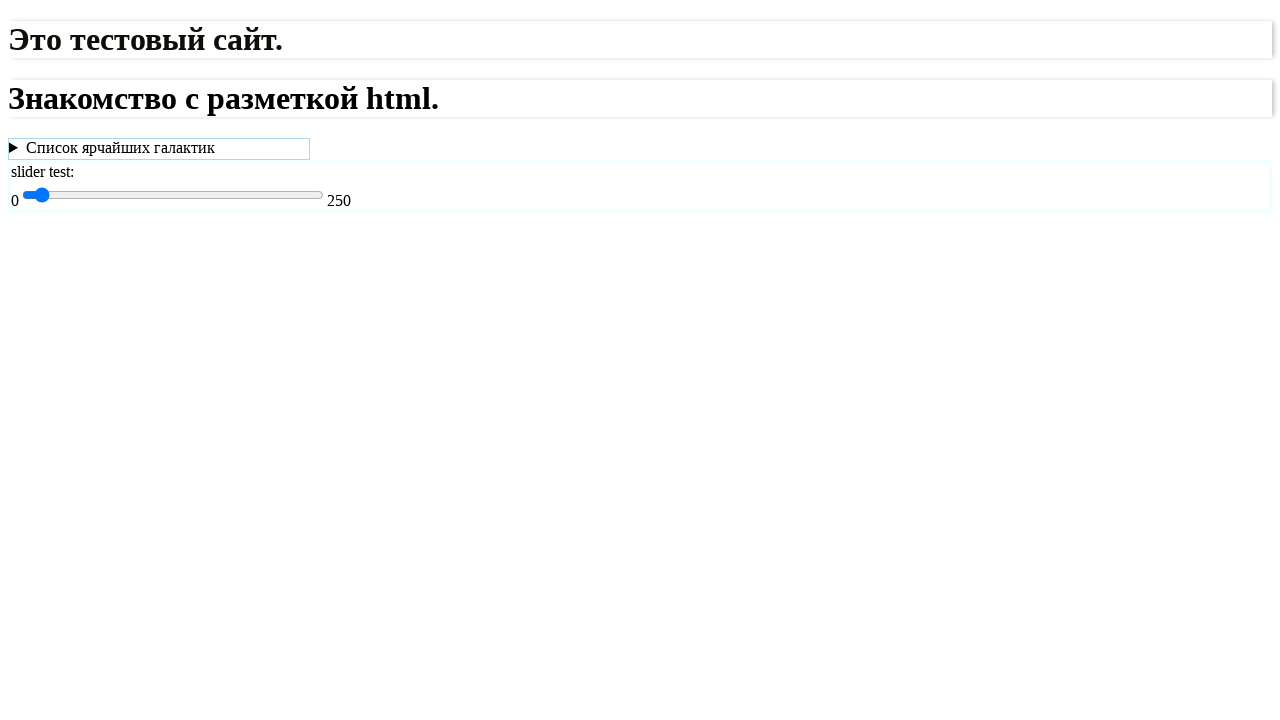

Waited for and located the Home link
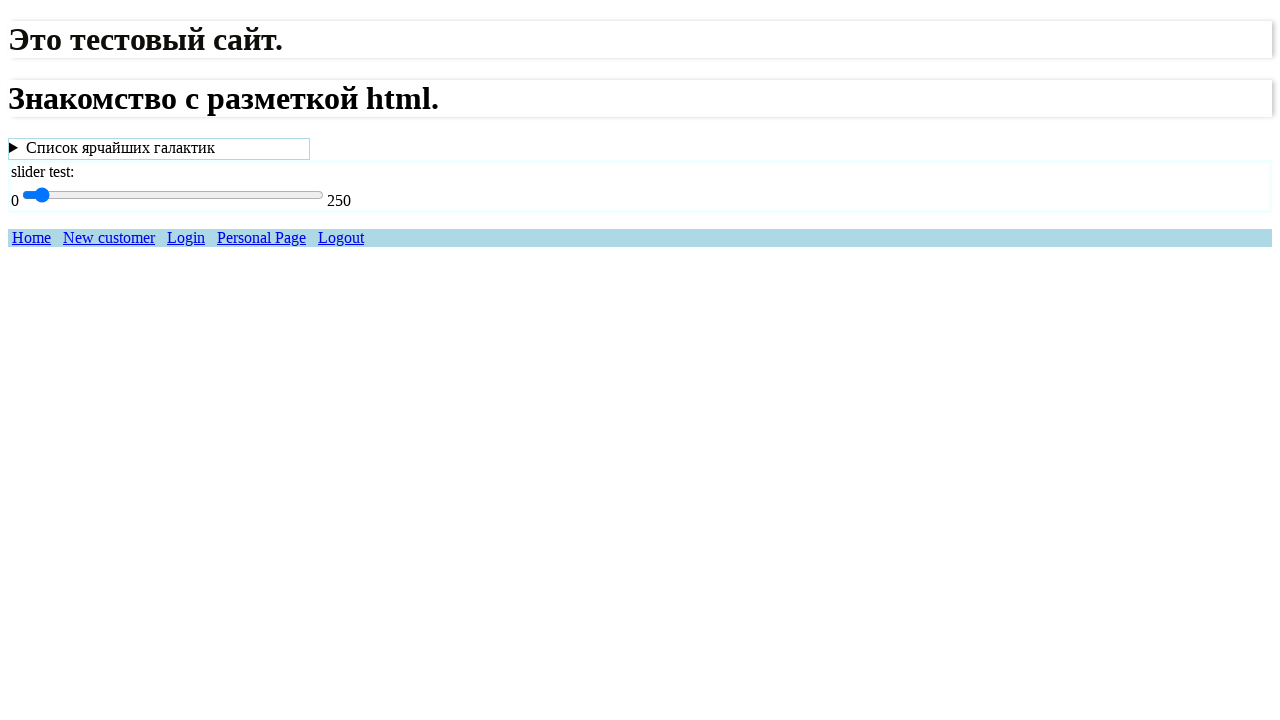

Retrieved Home link color CSS property: rgb(0, 0, 238)
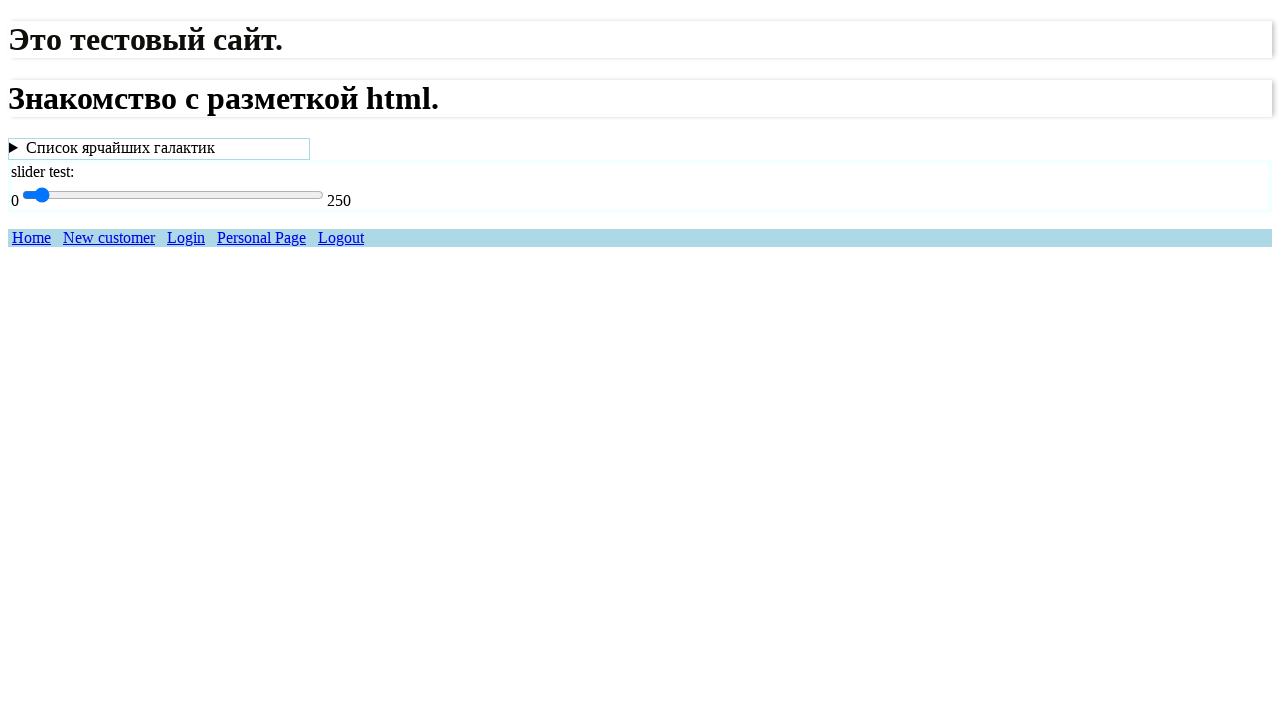

Retrieved Home link background-color CSS property: rgba(0, 0, 0, 0)
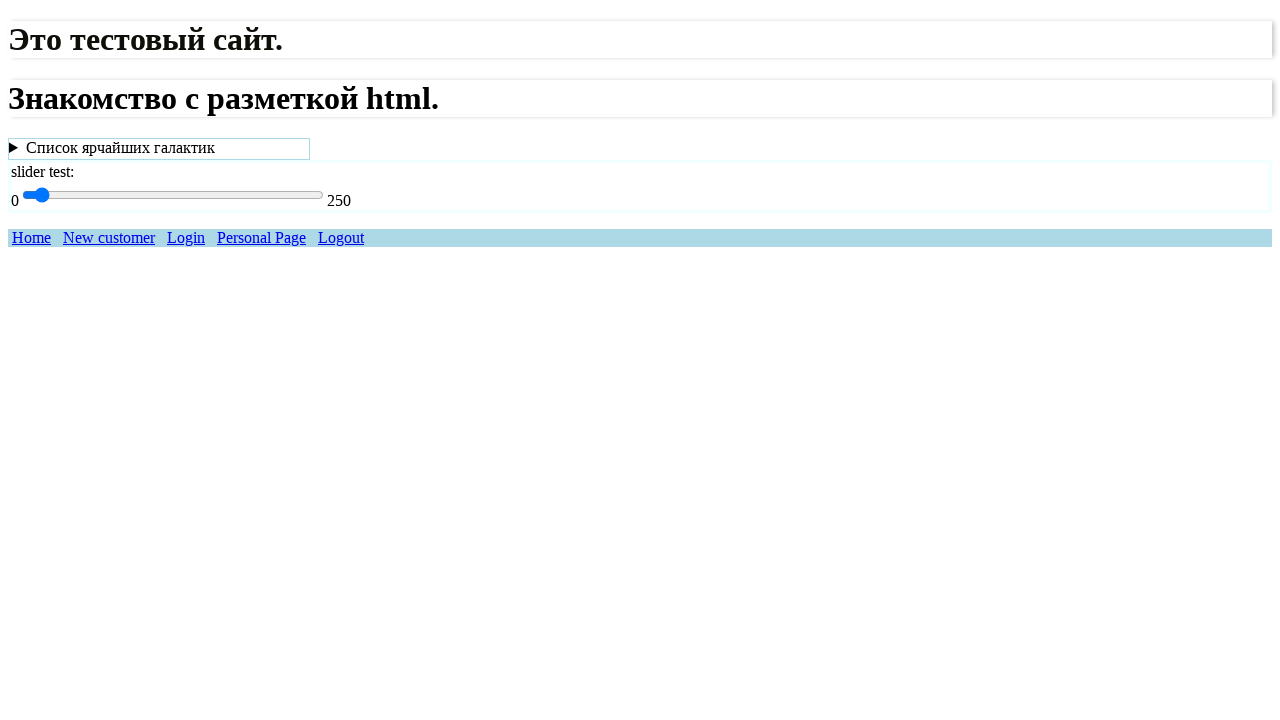

Retrieved Home link font-size CSS property: 16px
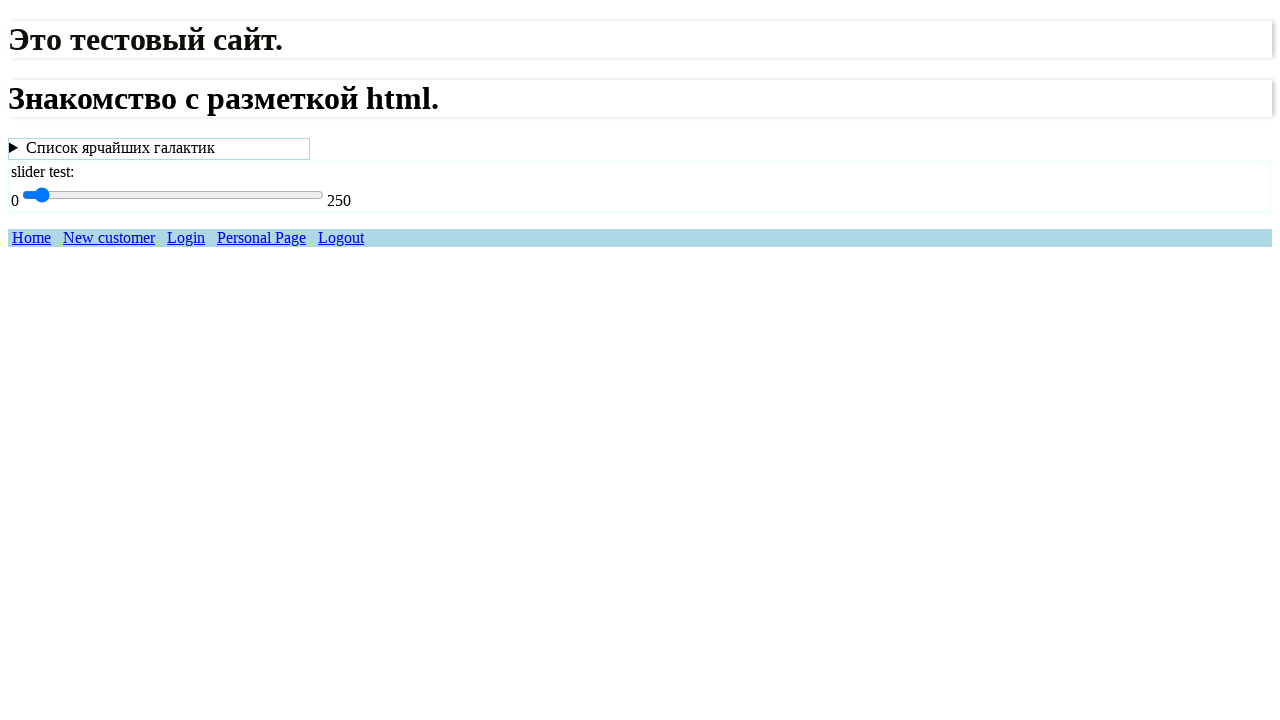

Retrieved Home link font-family CSS property: "Times New Roman"
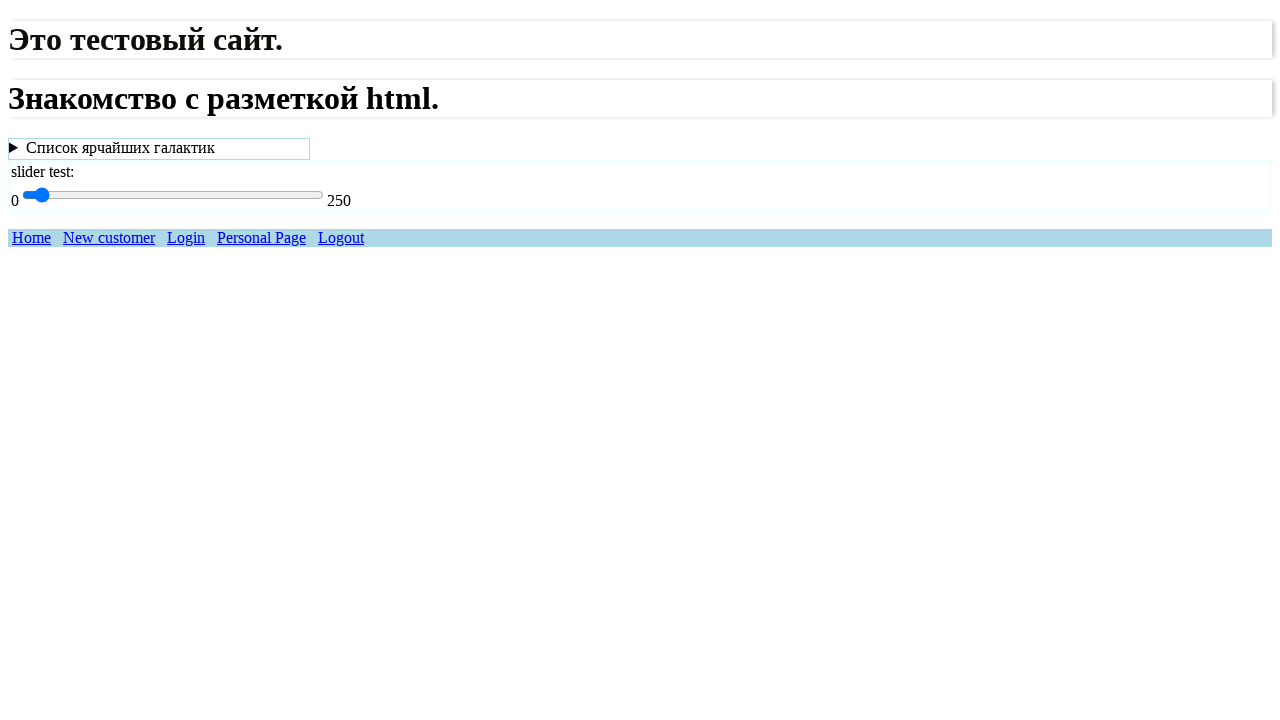

Navigated to new customer form page
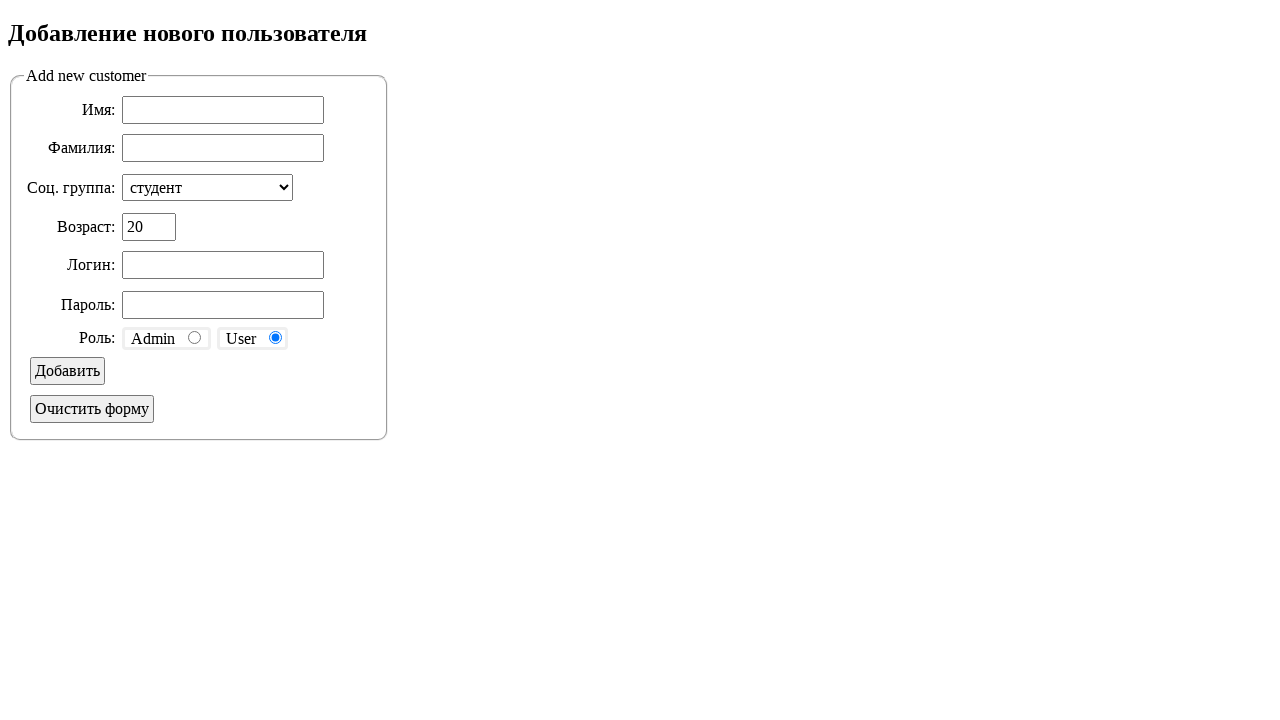

Located the reset button on the new customer form
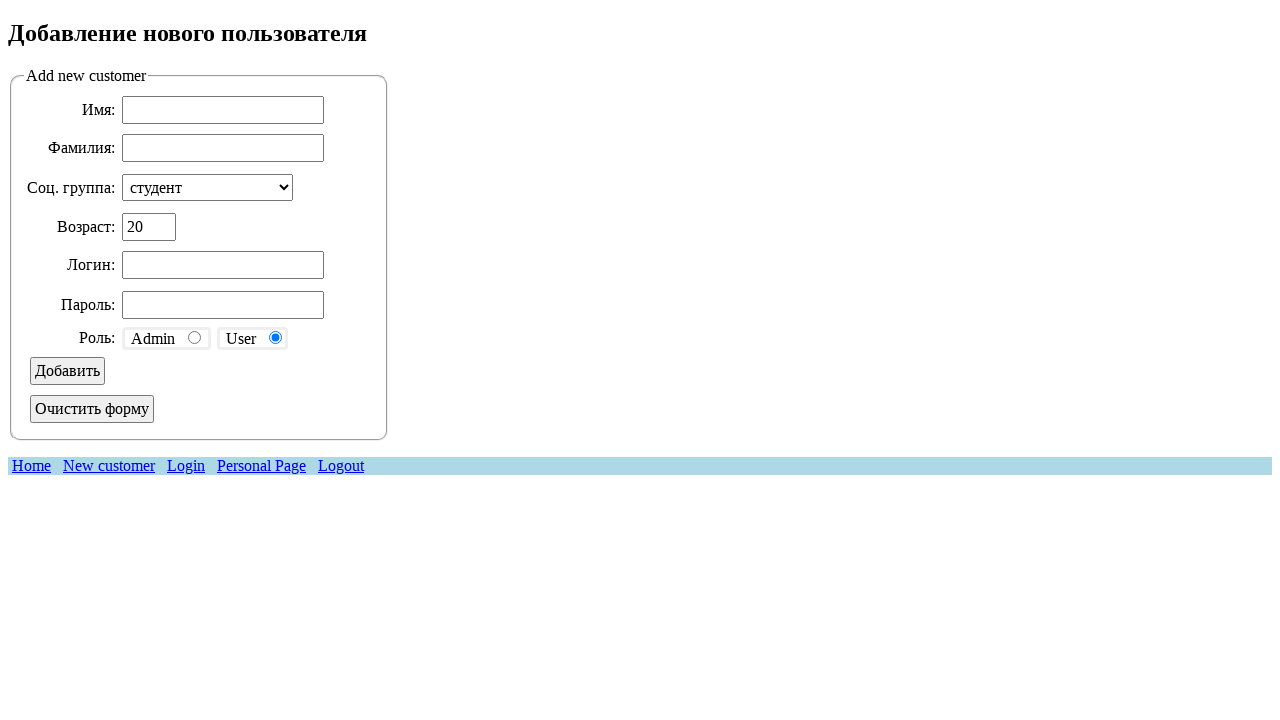

Waited for reset button to be ready
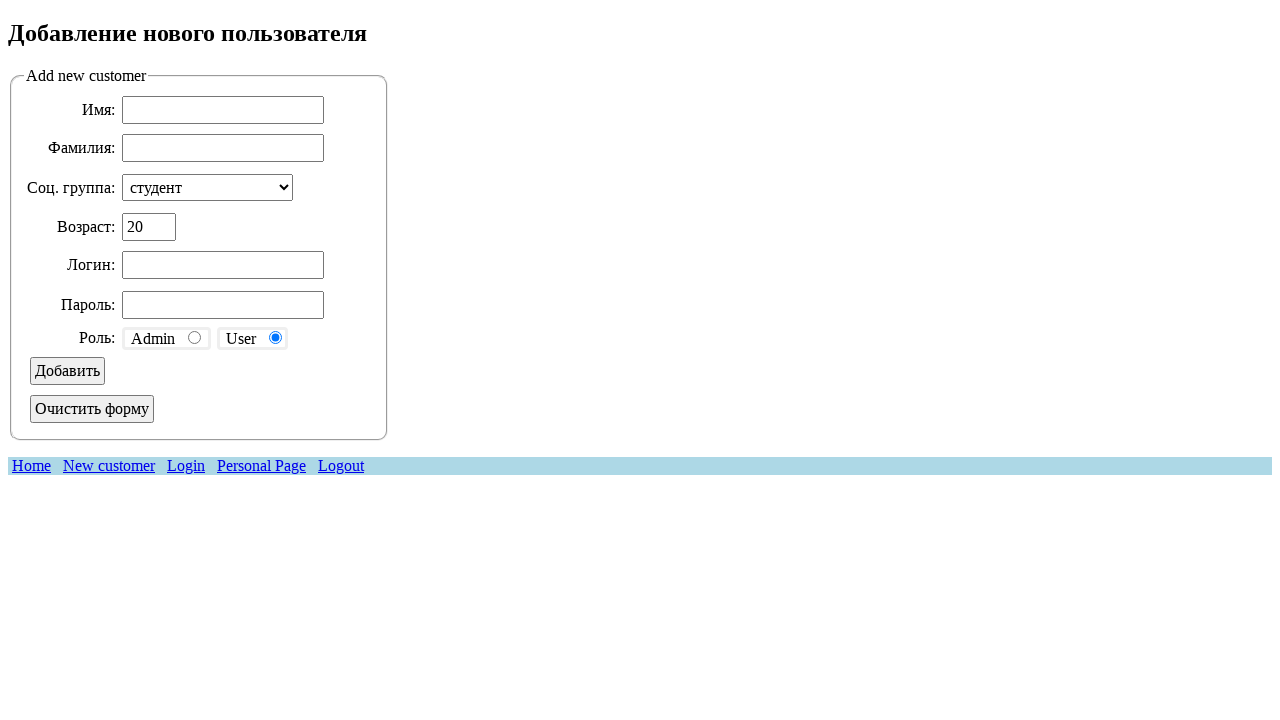

Retrieved reset button width: 124px
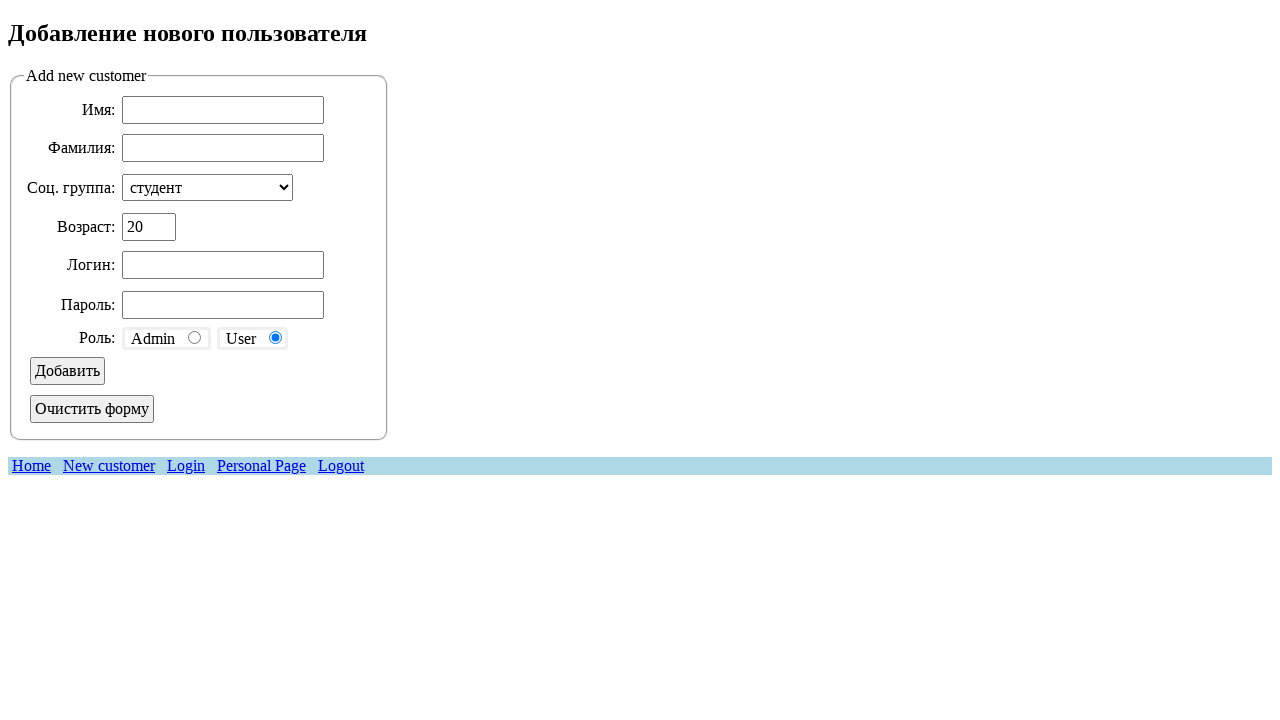

Retrieved reset button height: 28px
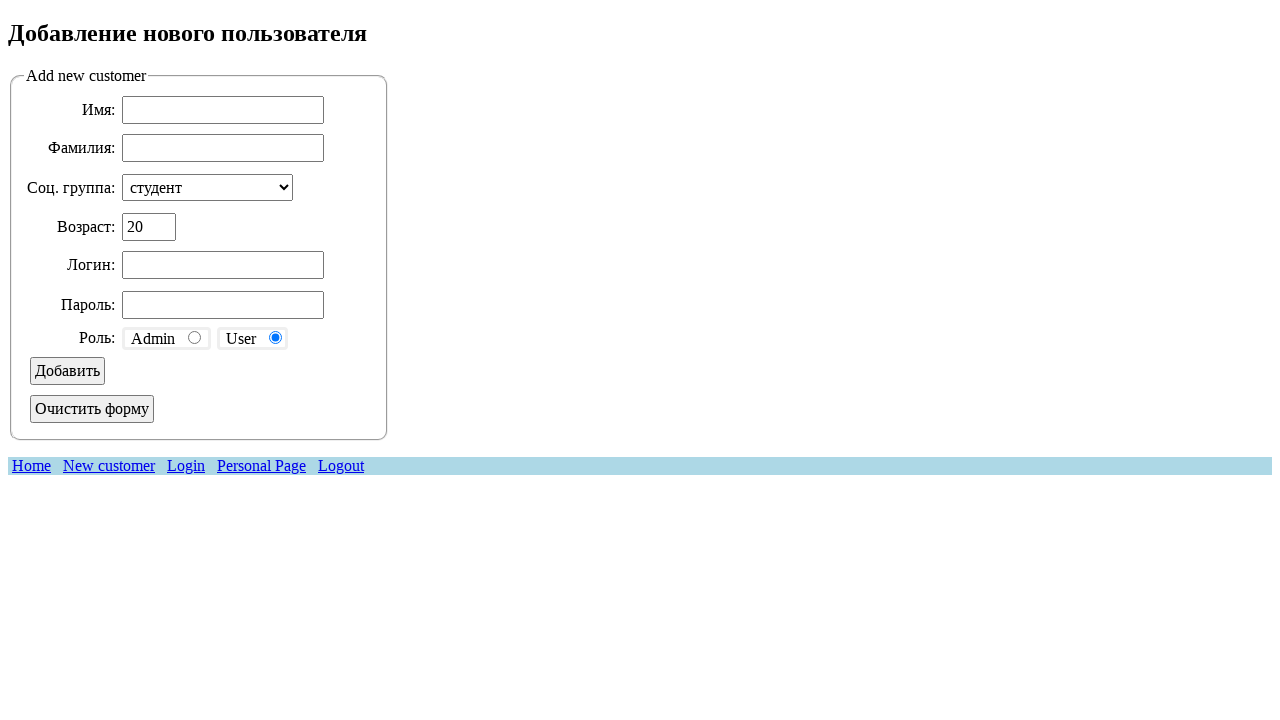

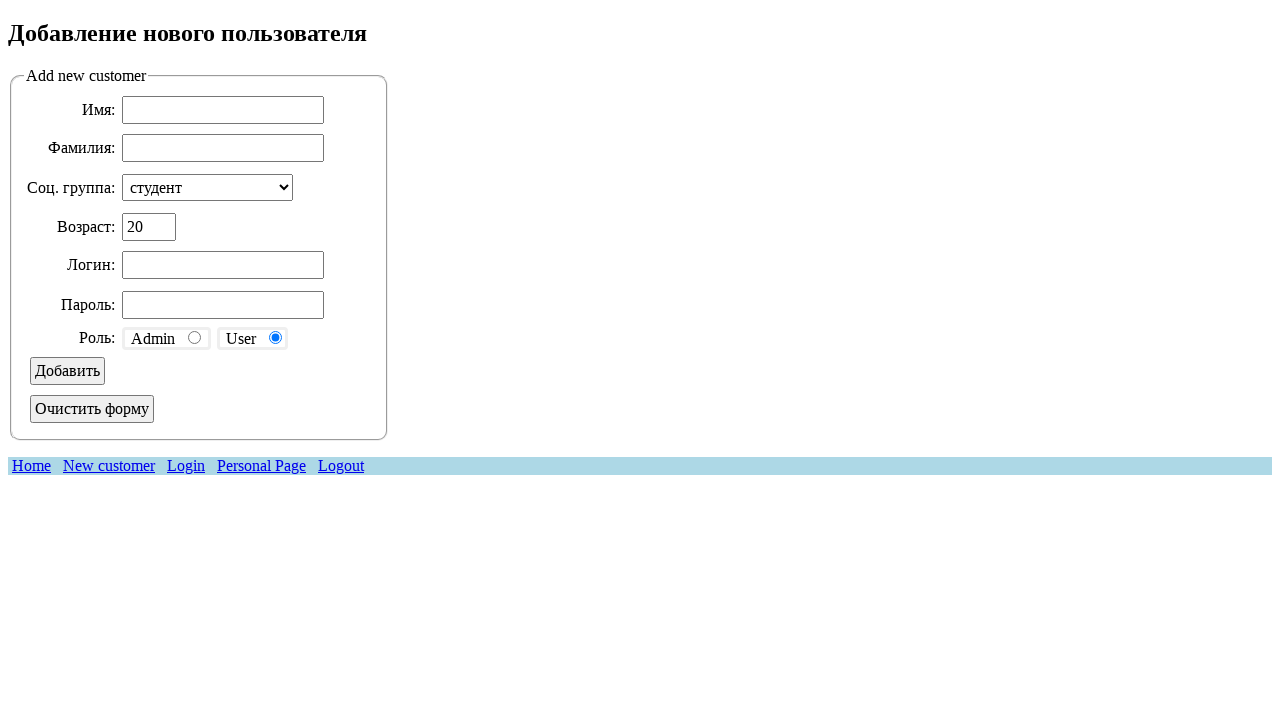